Tests that new todo items are appended to the bottom of the list and counter shows correct count

Starting URL: https://demo.playwright.dev/todomvc

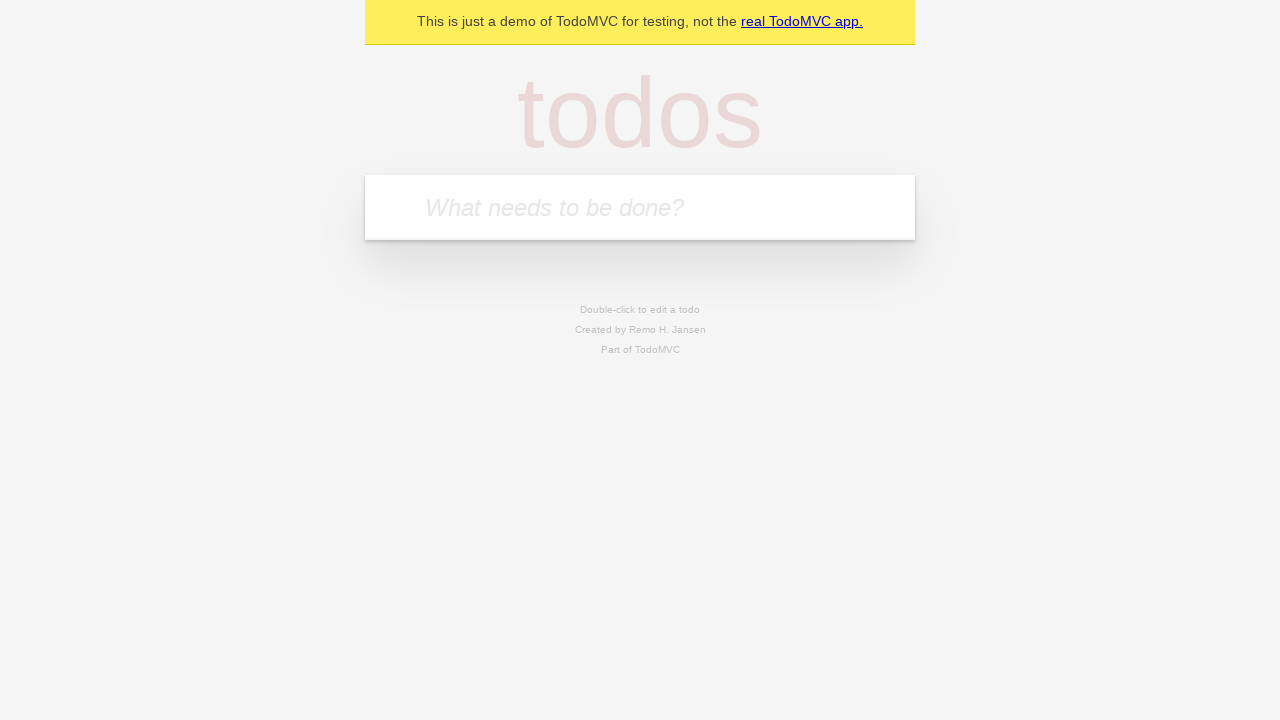

Filled todo input field with 'buy some cheese' on internal:attr=[placeholder="What needs to be done?"i]
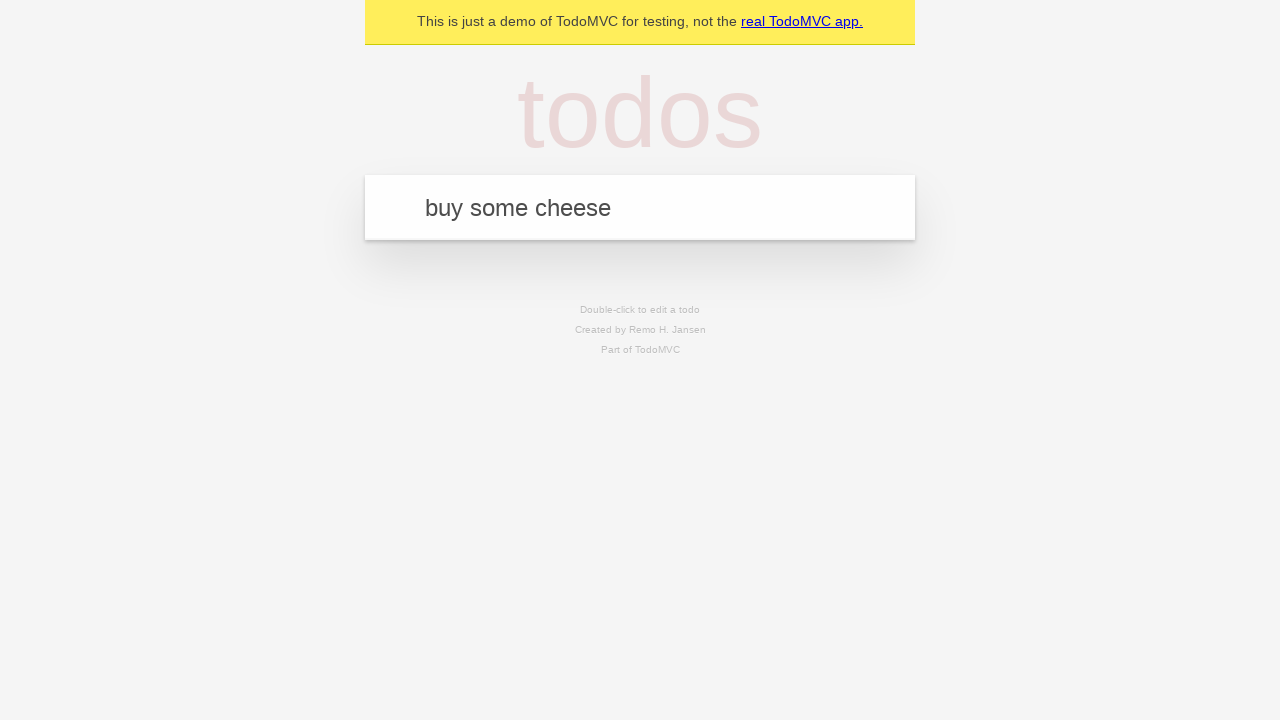

Pressed Enter to add todo item 'buy some cheese' to the list on internal:attr=[placeholder="What needs to be done?"i]
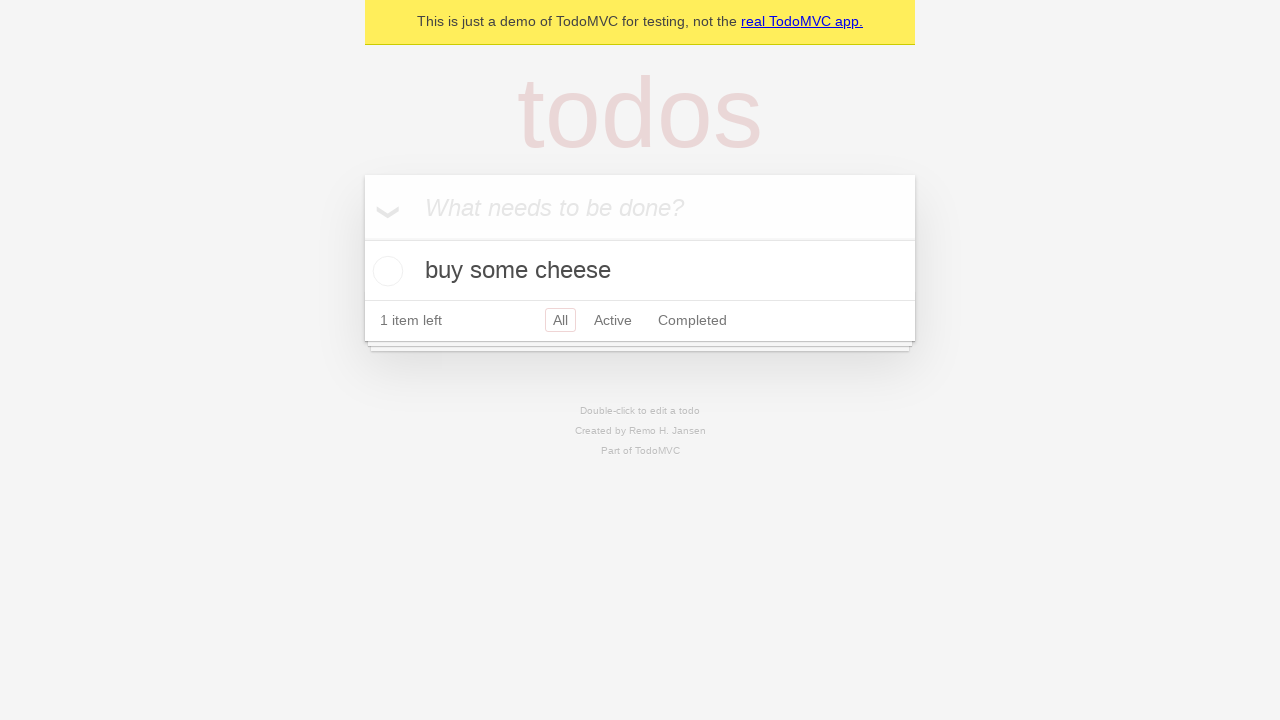

Filled todo input field with 'feed the cat' on internal:attr=[placeholder="What needs to be done?"i]
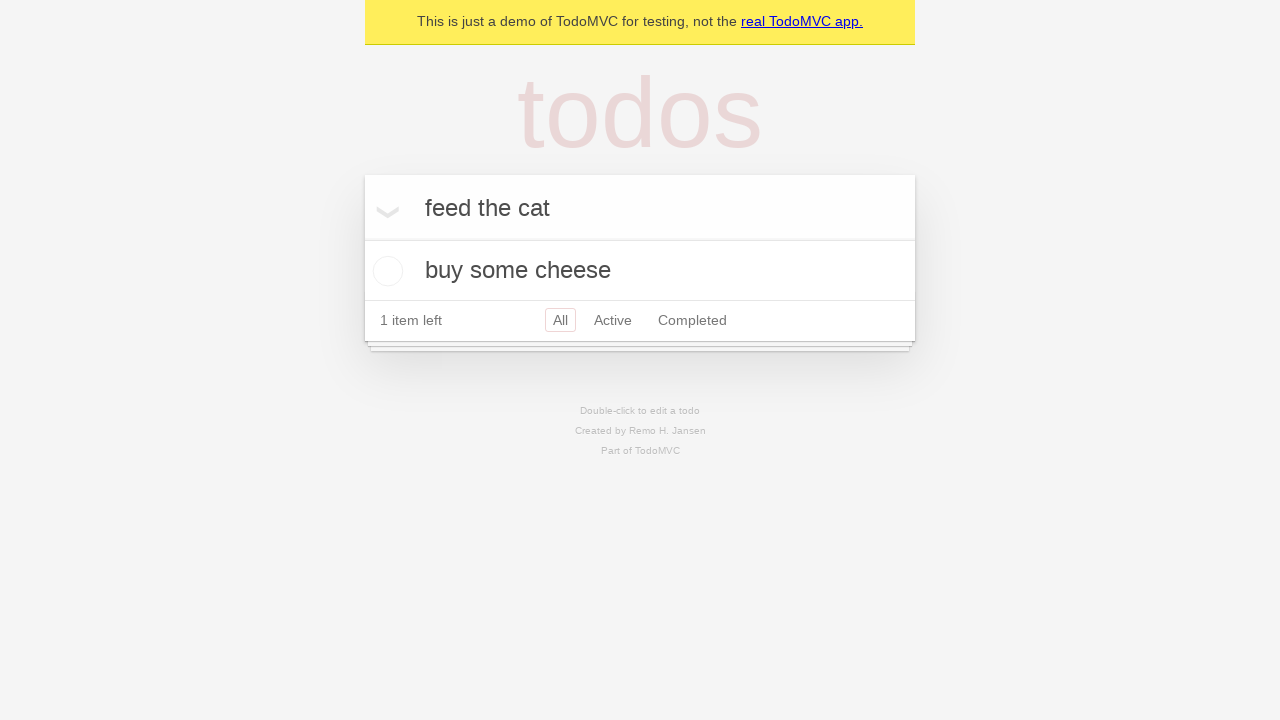

Pressed Enter to add todo item 'feed the cat' to the list on internal:attr=[placeholder="What needs to be done?"i]
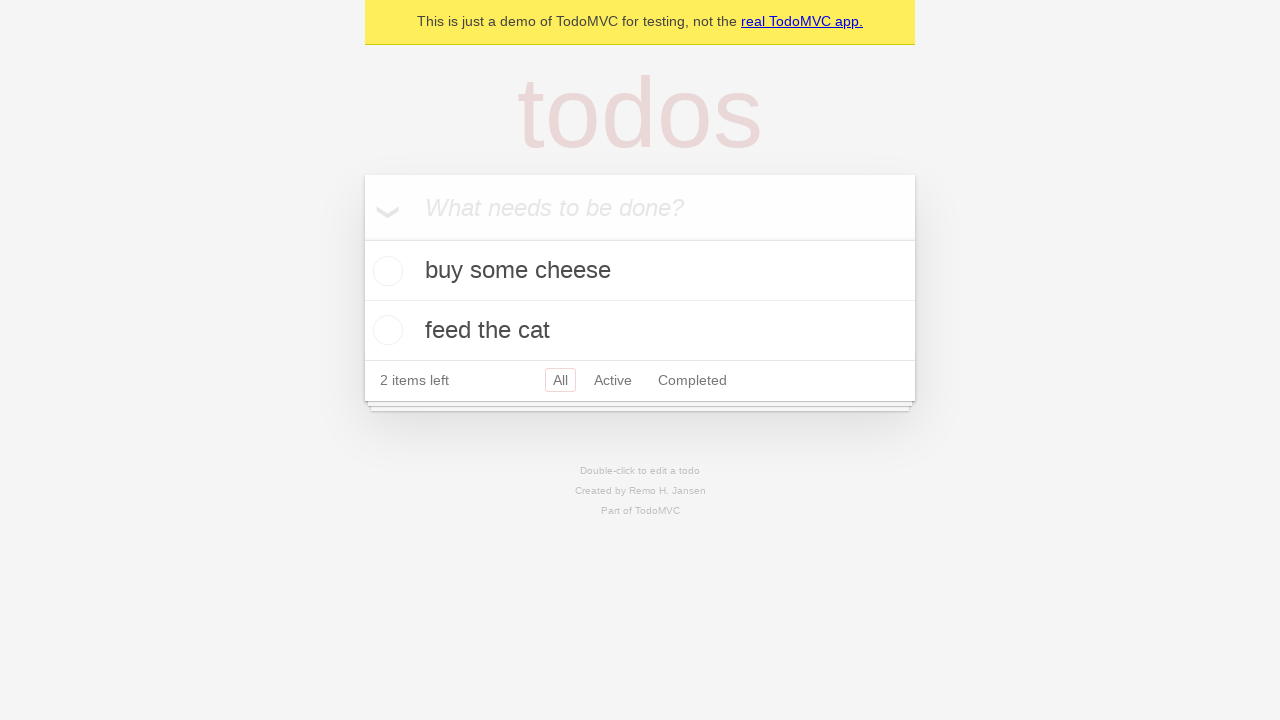

Filled todo input field with 'book a doctors appointment' on internal:attr=[placeholder="What needs to be done?"i]
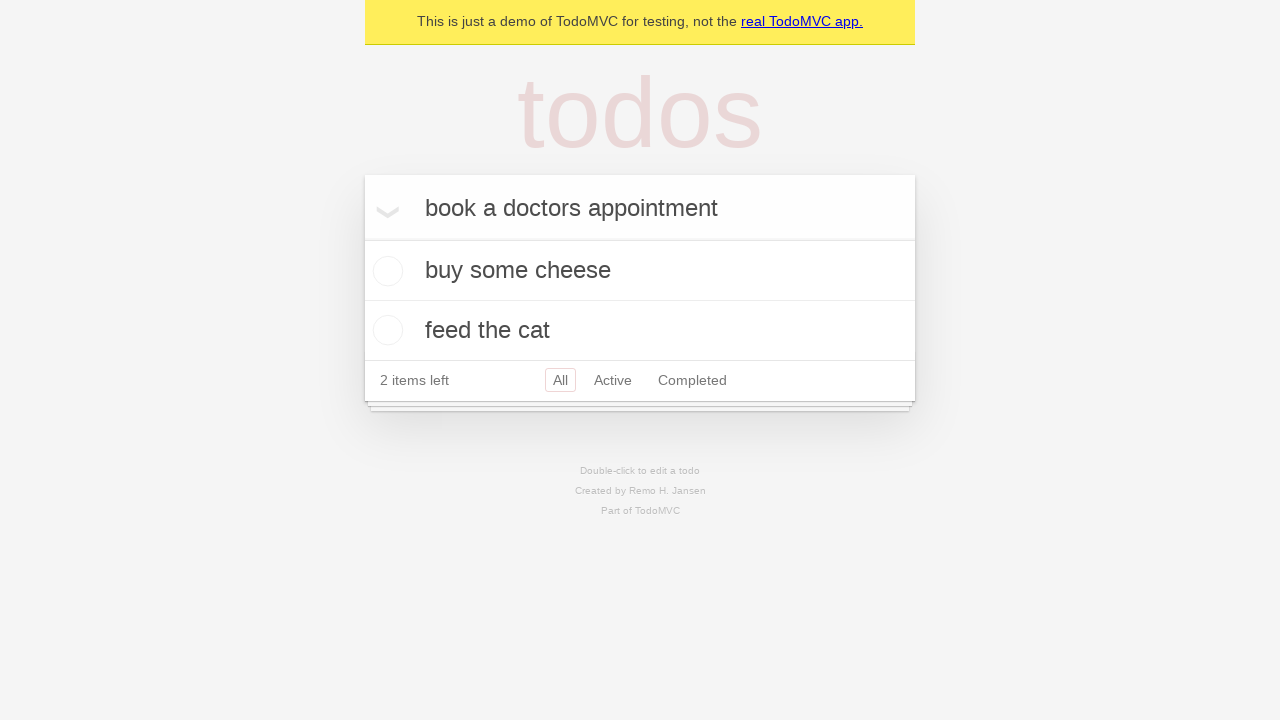

Pressed Enter to add todo item 'book a doctors appointment' to the list on internal:attr=[placeholder="What needs to be done?"i]
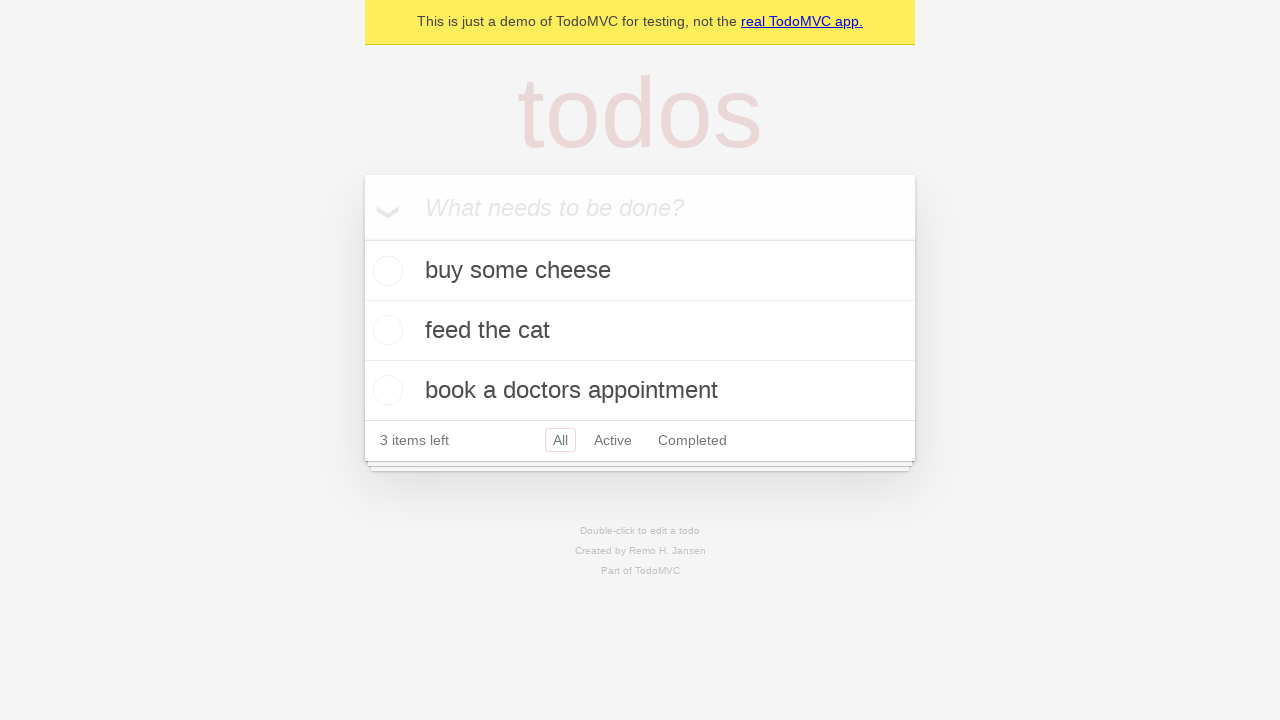

Verified that counter displays '3 items left'
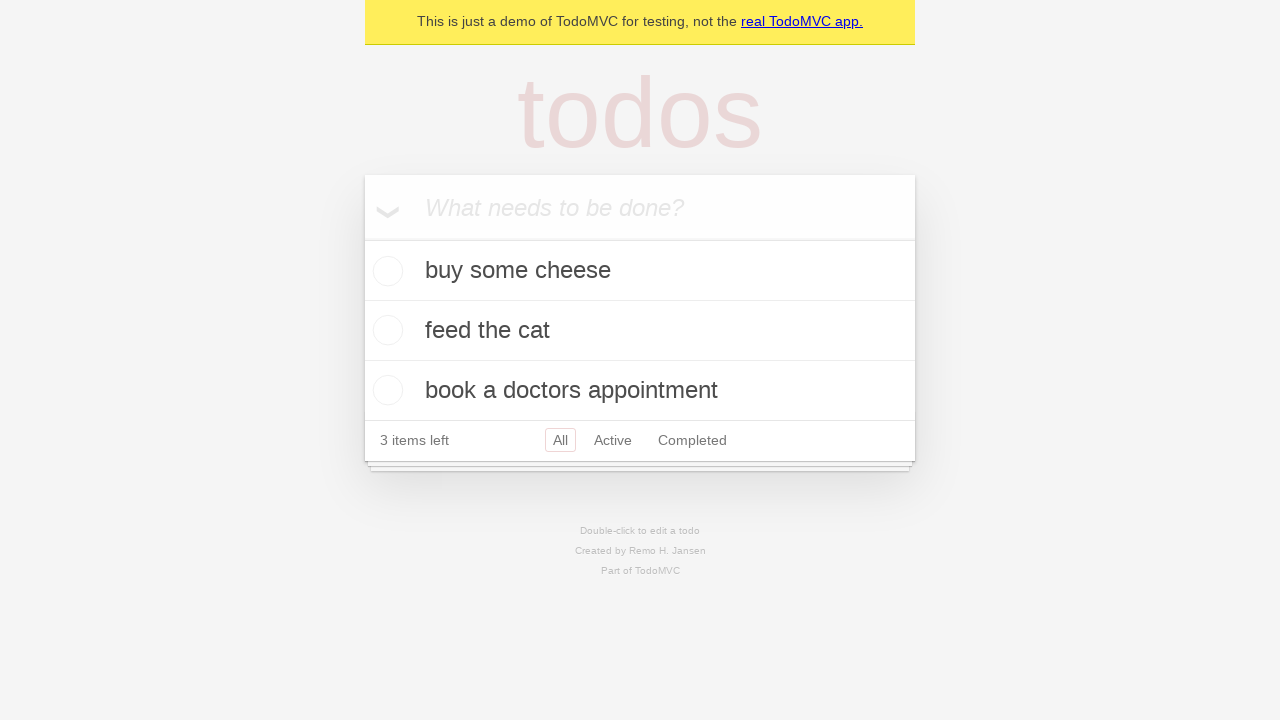

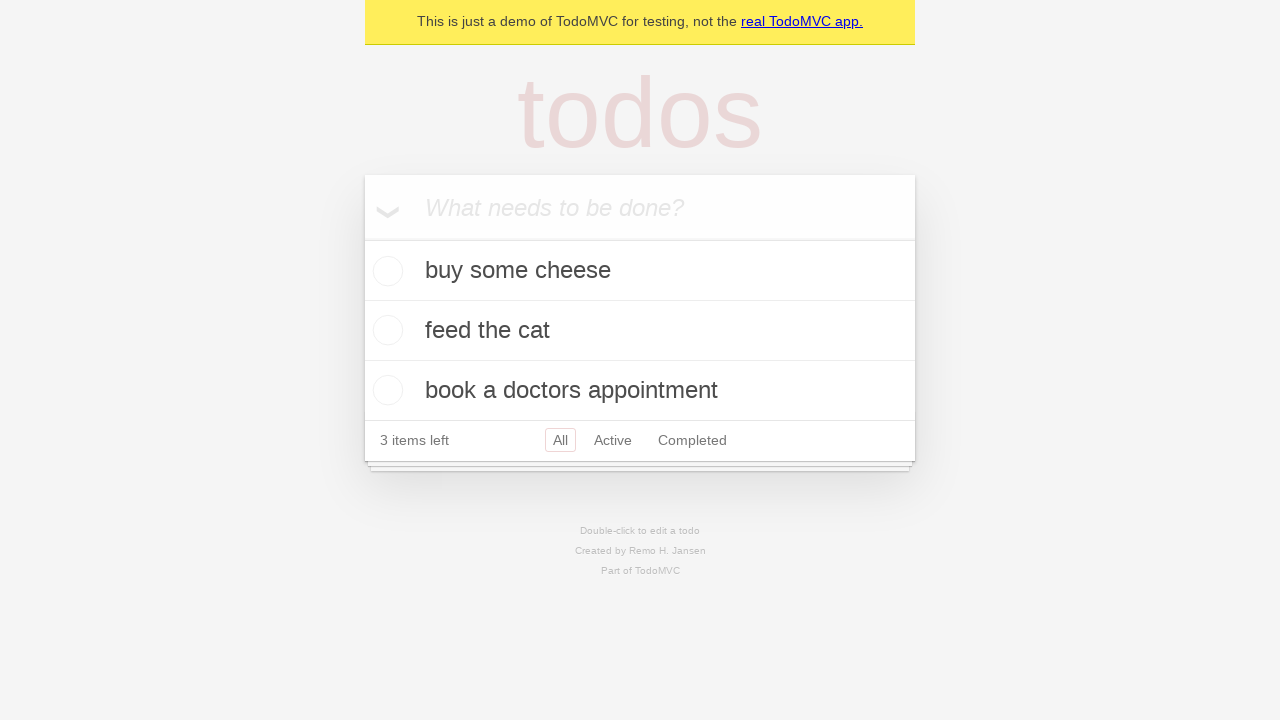